Solves a math problem by reading two numbers from the page, calculating their sum, and selecting the answer from a dropdown menu

Starting URL: http://suninjuly.github.io/selects1.html

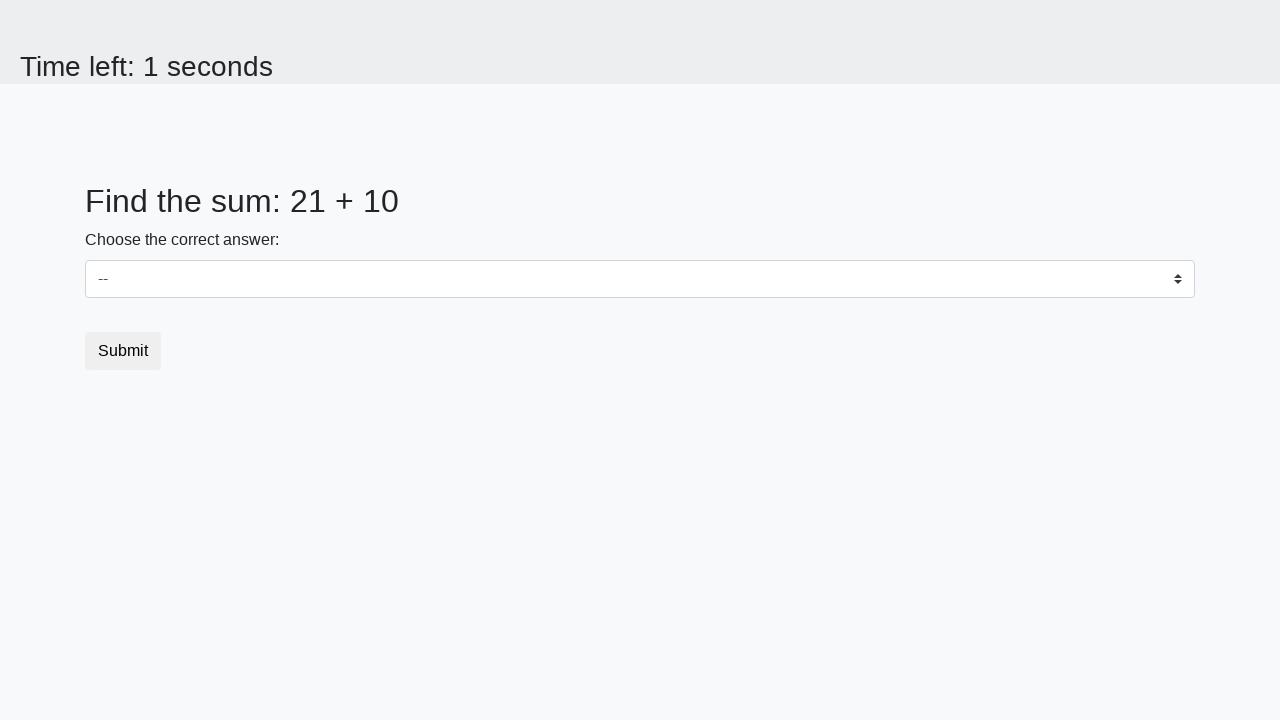

Read first number from #num1 element
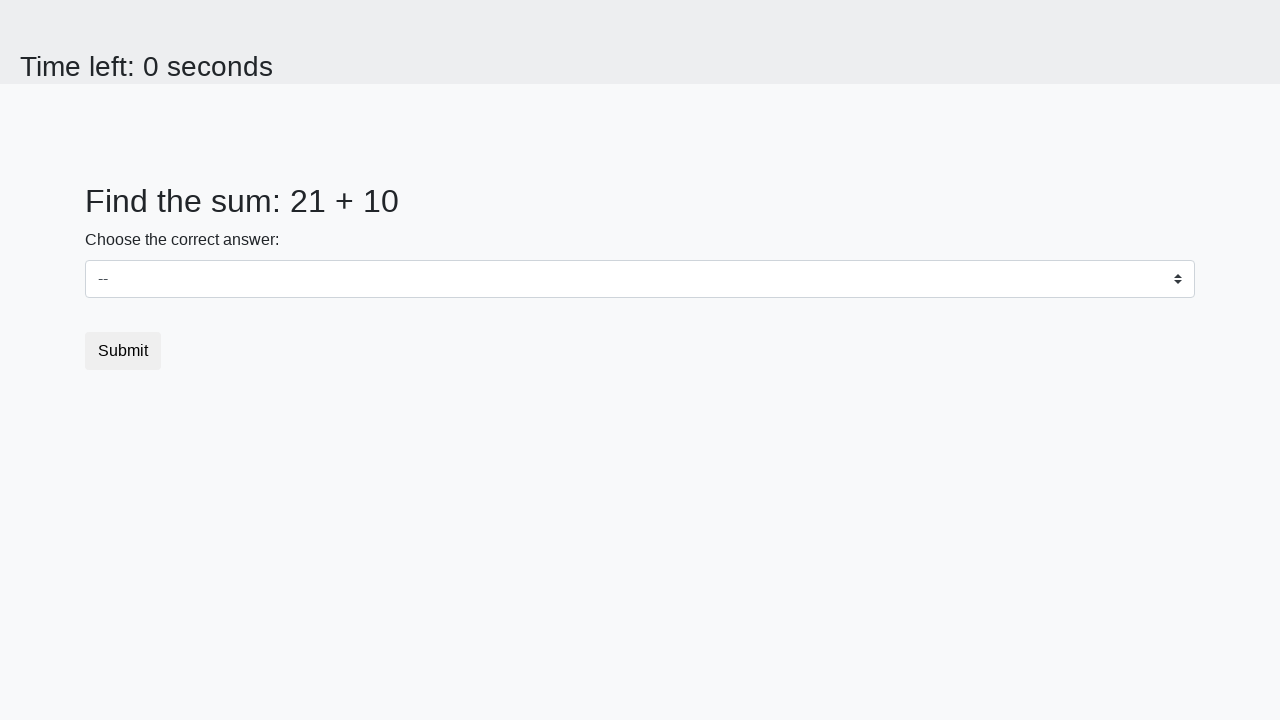

Read second number from #num2 element
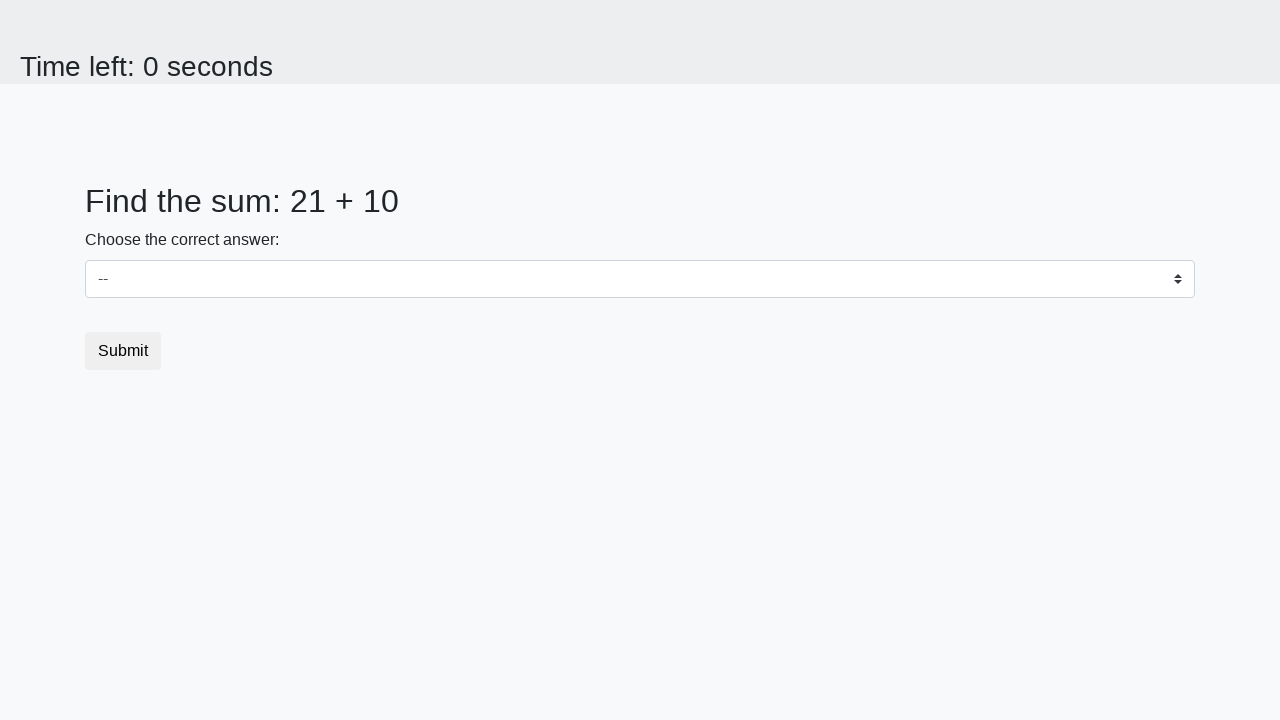

Calculated sum: 21 + 10 = 31
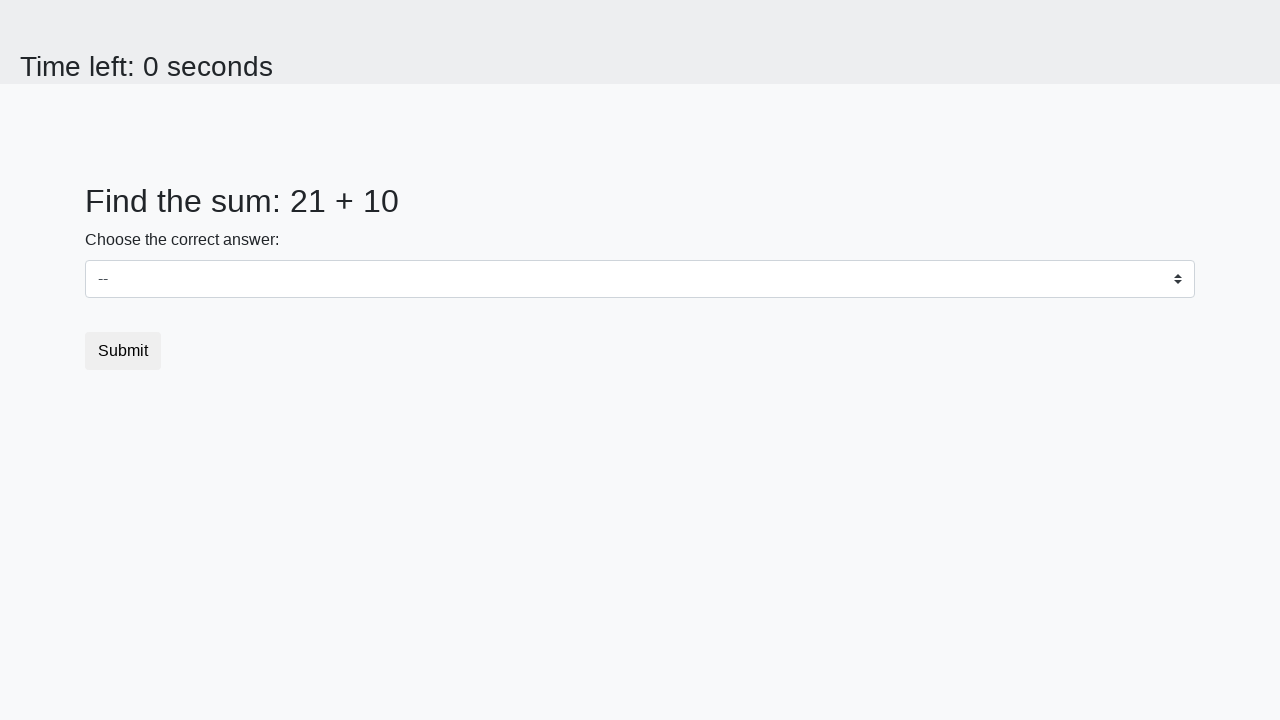

Selected 31 from dropdown menu on select
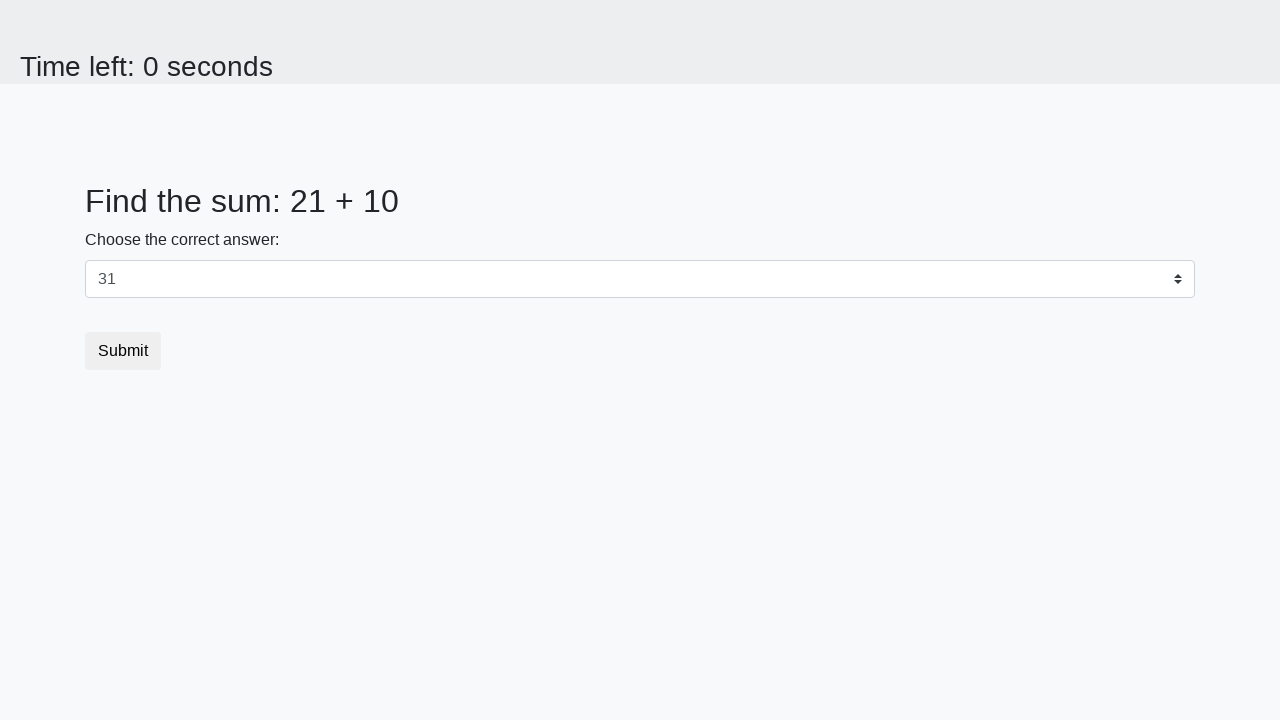

Clicked Submit button to complete the task at (123, 351) on button:text("Submit")
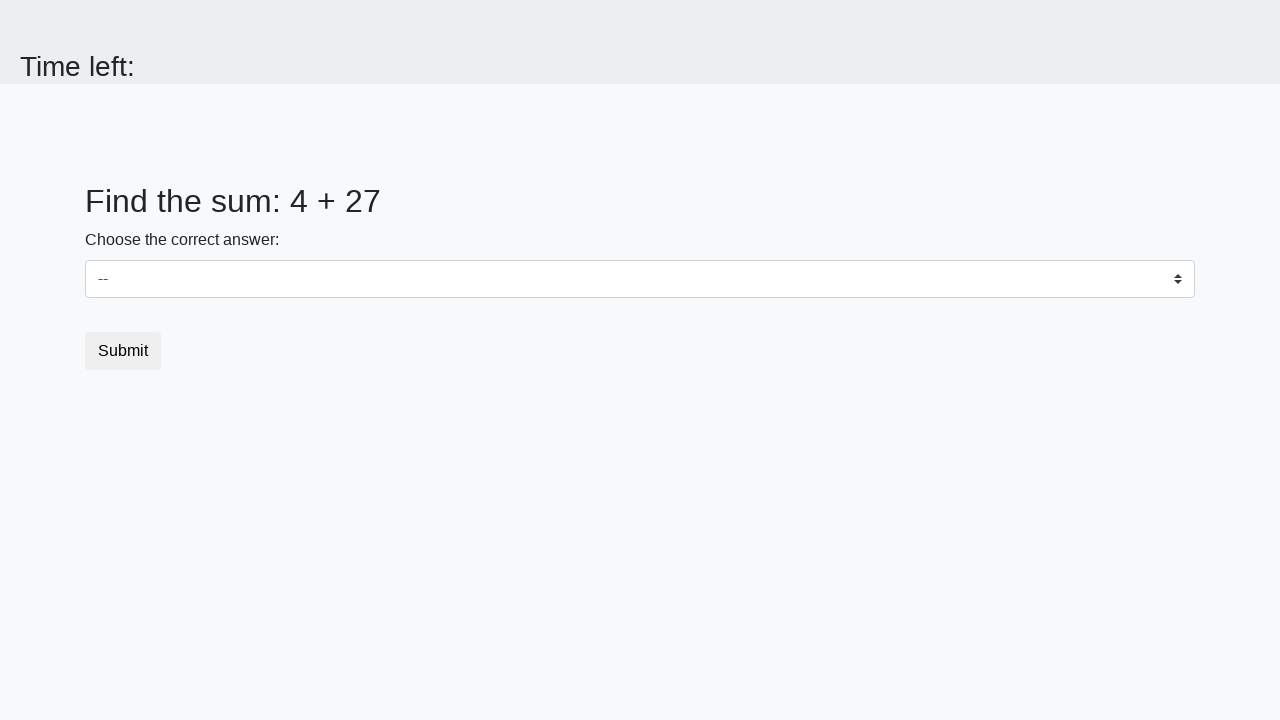

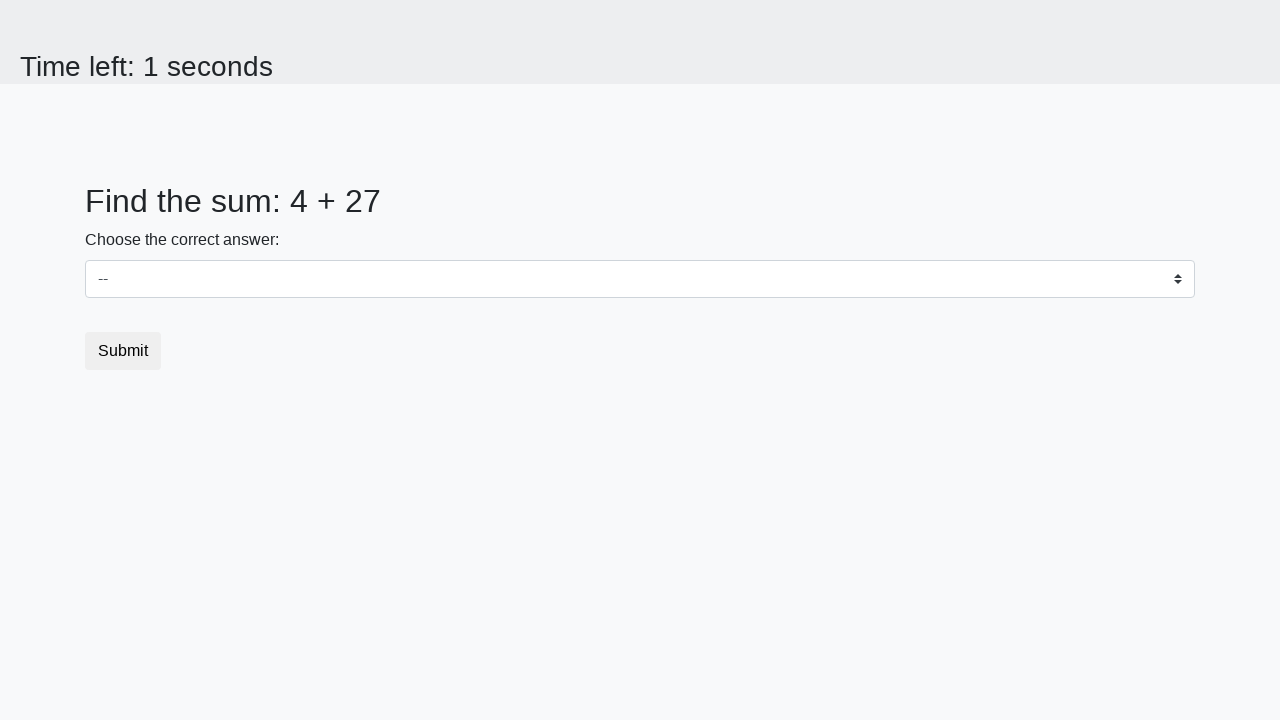